Tests that other controls are hidden when editing a todo item

Starting URL: https://demo.playwright.dev/todomvc

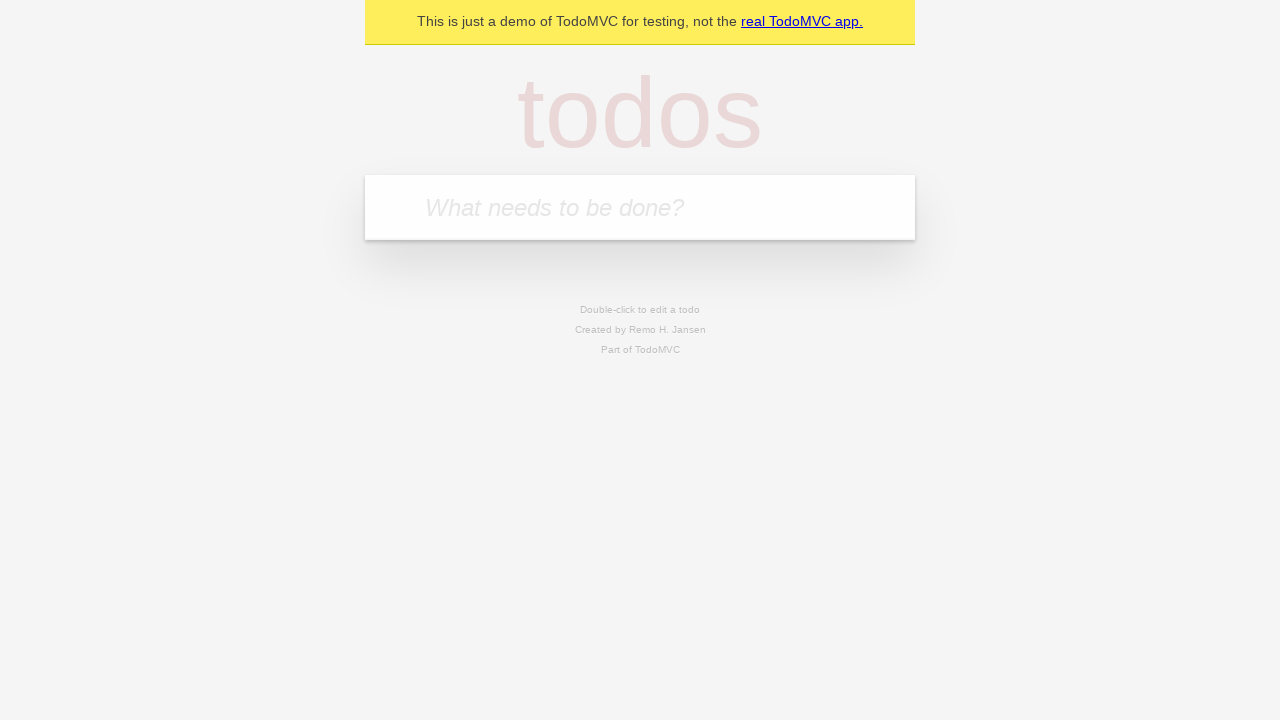

Filled new todo field with 'buy some cheese' on internal:attr=[placeholder="What needs to be done?"i]
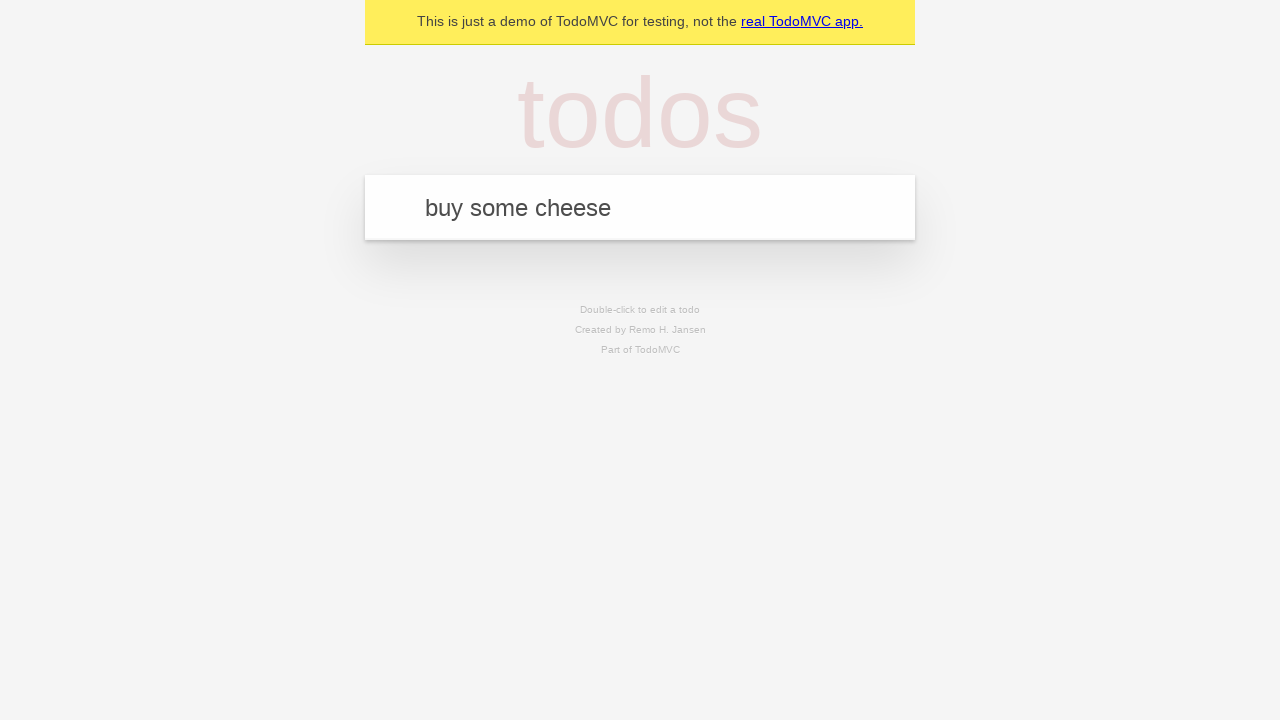

Pressed Enter to create todo 'buy some cheese' on internal:attr=[placeholder="What needs to be done?"i]
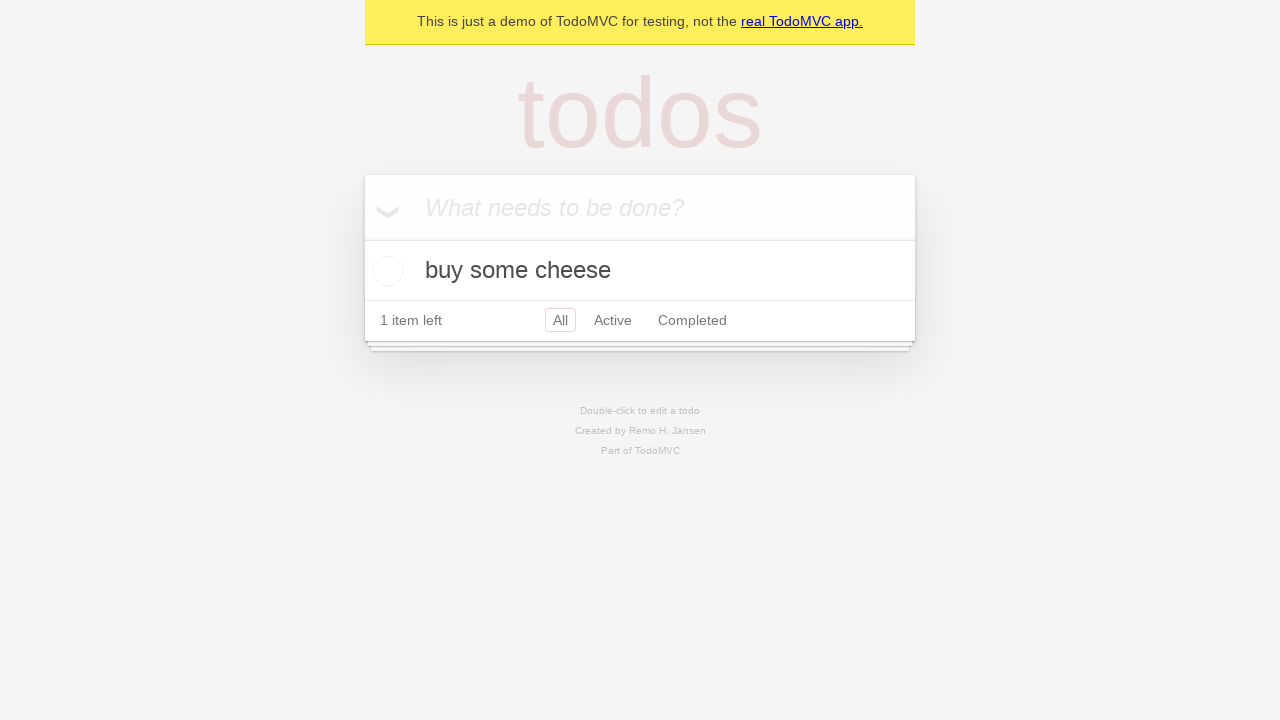

Filled new todo field with 'feed the cat' on internal:attr=[placeholder="What needs to be done?"i]
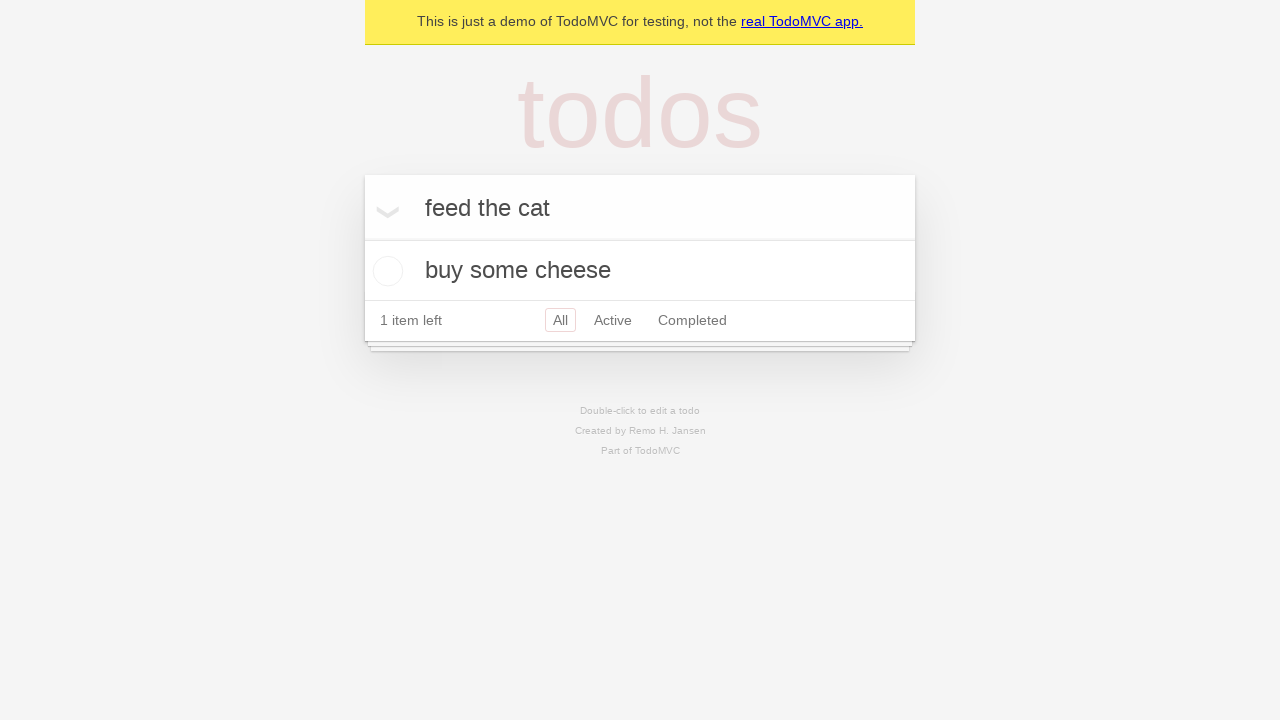

Pressed Enter to create todo 'feed the cat' on internal:attr=[placeholder="What needs to be done?"i]
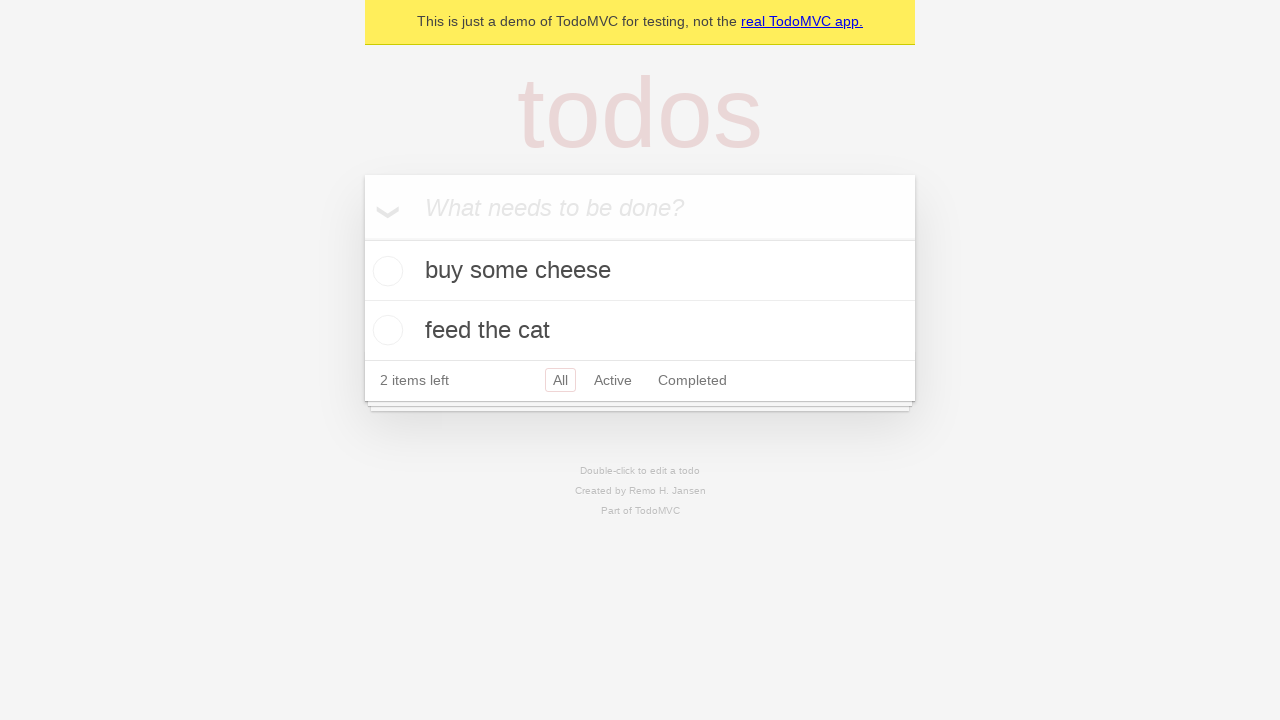

Filled new todo field with 'book a doctors appointment' on internal:attr=[placeholder="What needs to be done?"i]
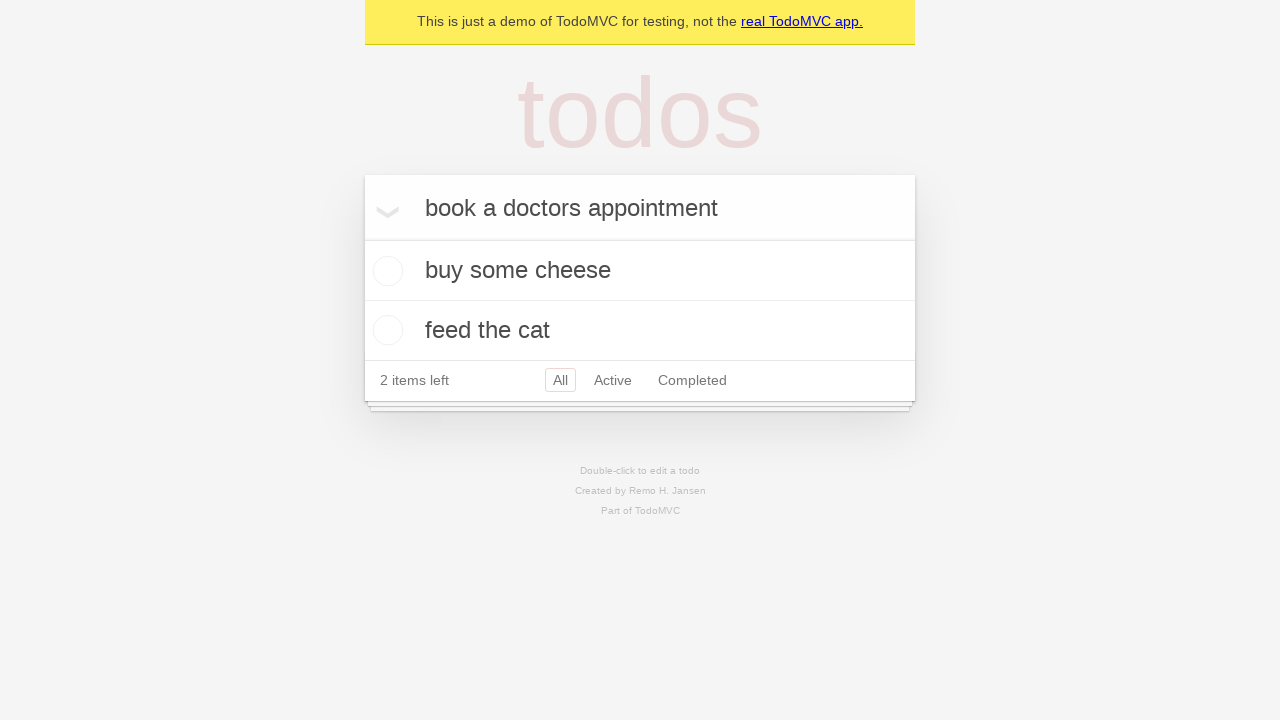

Pressed Enter to create todo 'book a doctors appointment' on internal:attr=[placeholder="What needs to be done?"i]
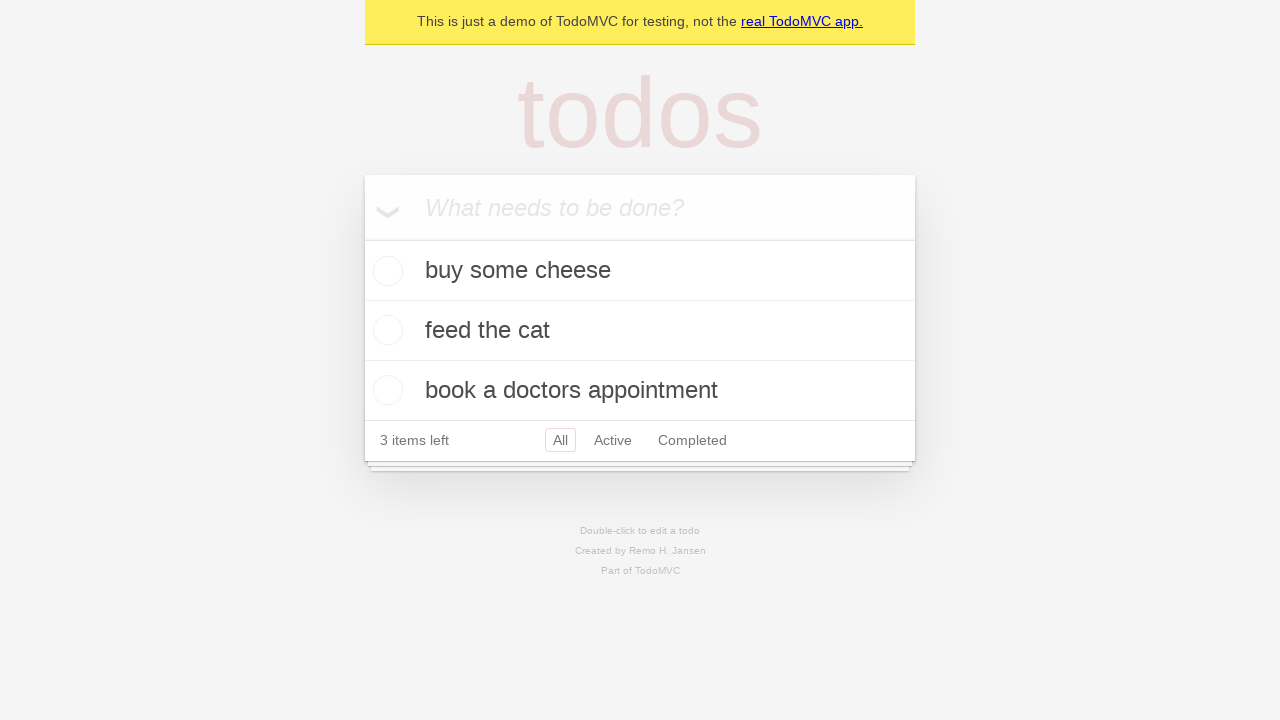

Double-clicked second todo item to enter edit mode at (640, 331) on internal:testid=[data-testid="todo-item"s] >> nth=1
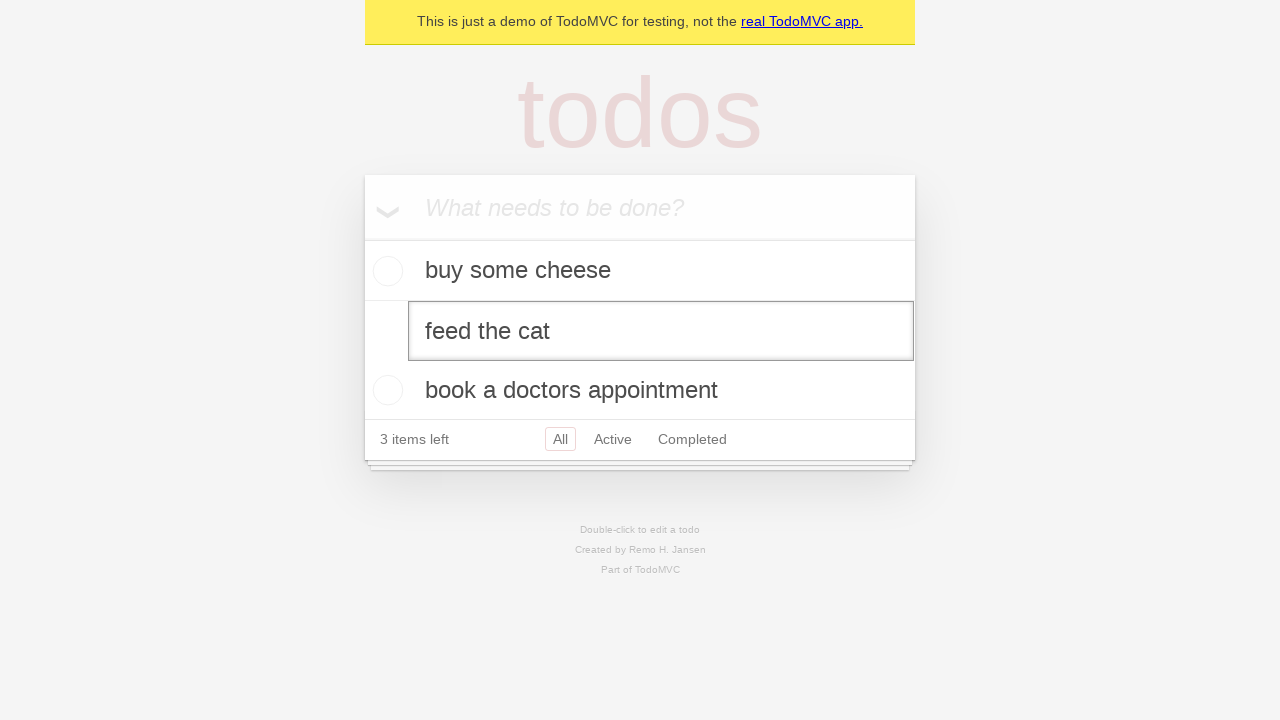

Waited 300ms for edit mode to activate
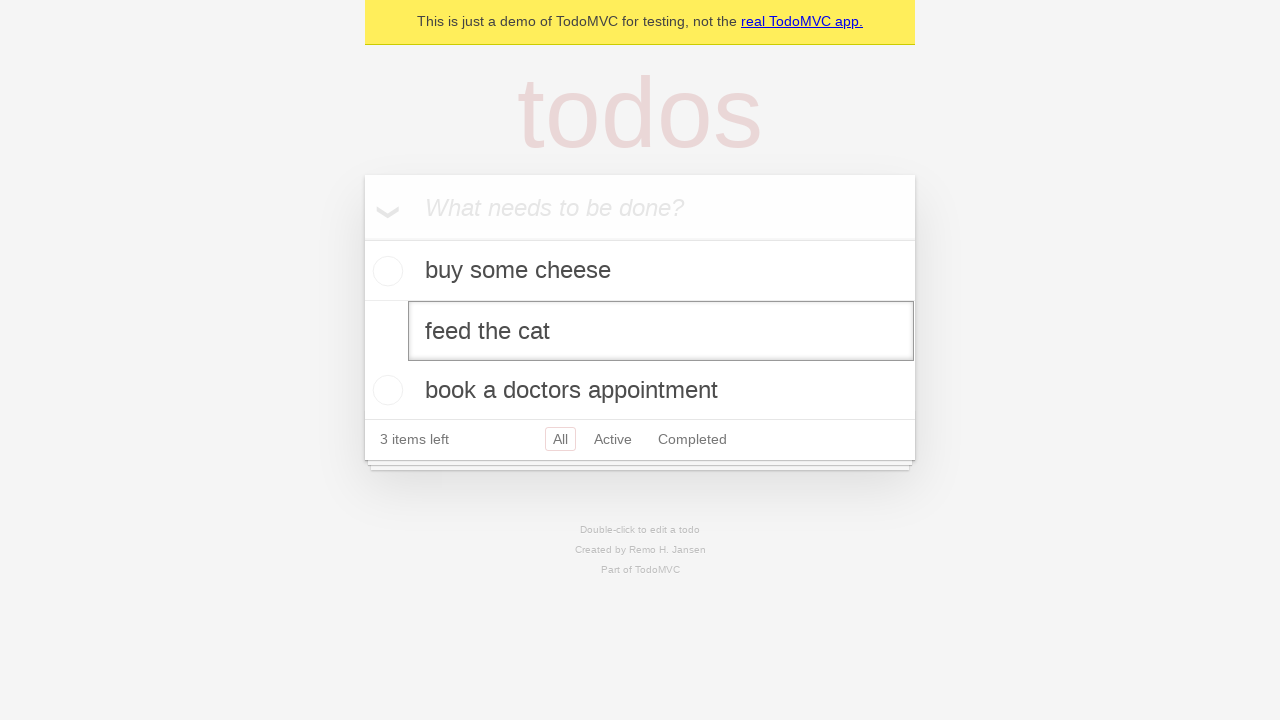

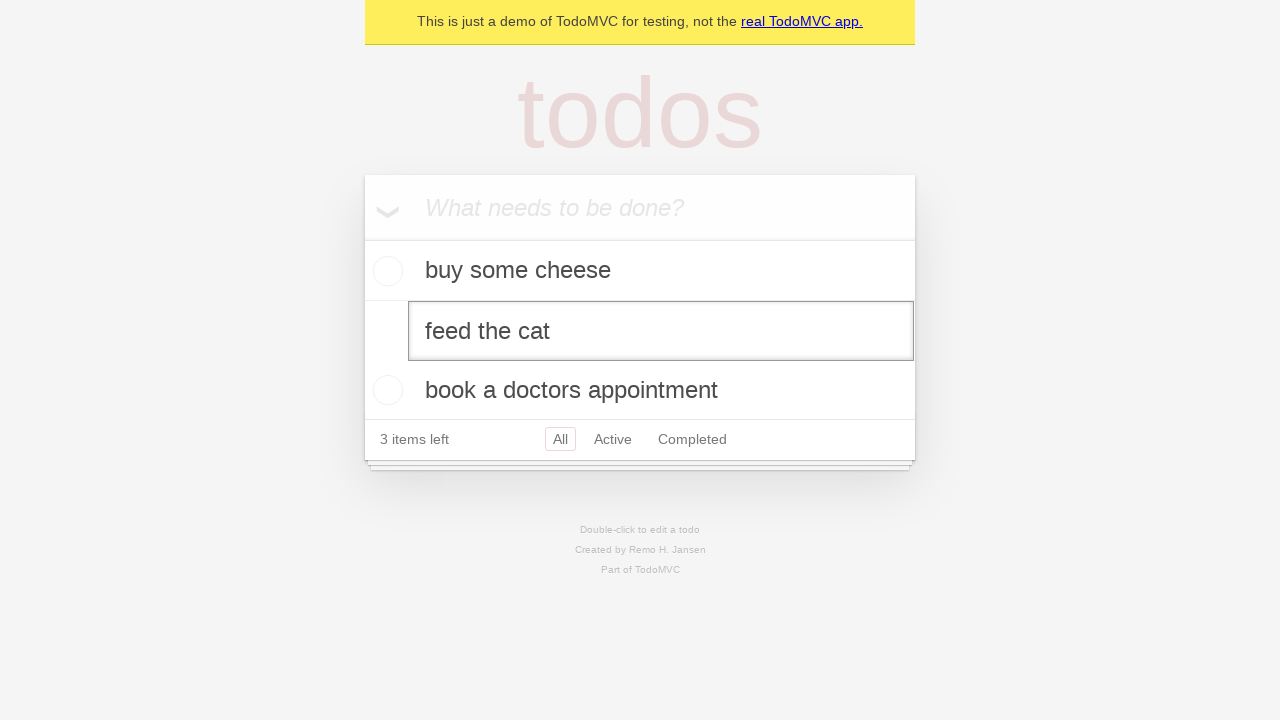